Navigates to DemoQA homepage, scrolls down the page, clicks on a card element, then navigates through the left panel to access a specific section (appears to be drag and drop functionality)

Starting URL: https://demoqa.com/

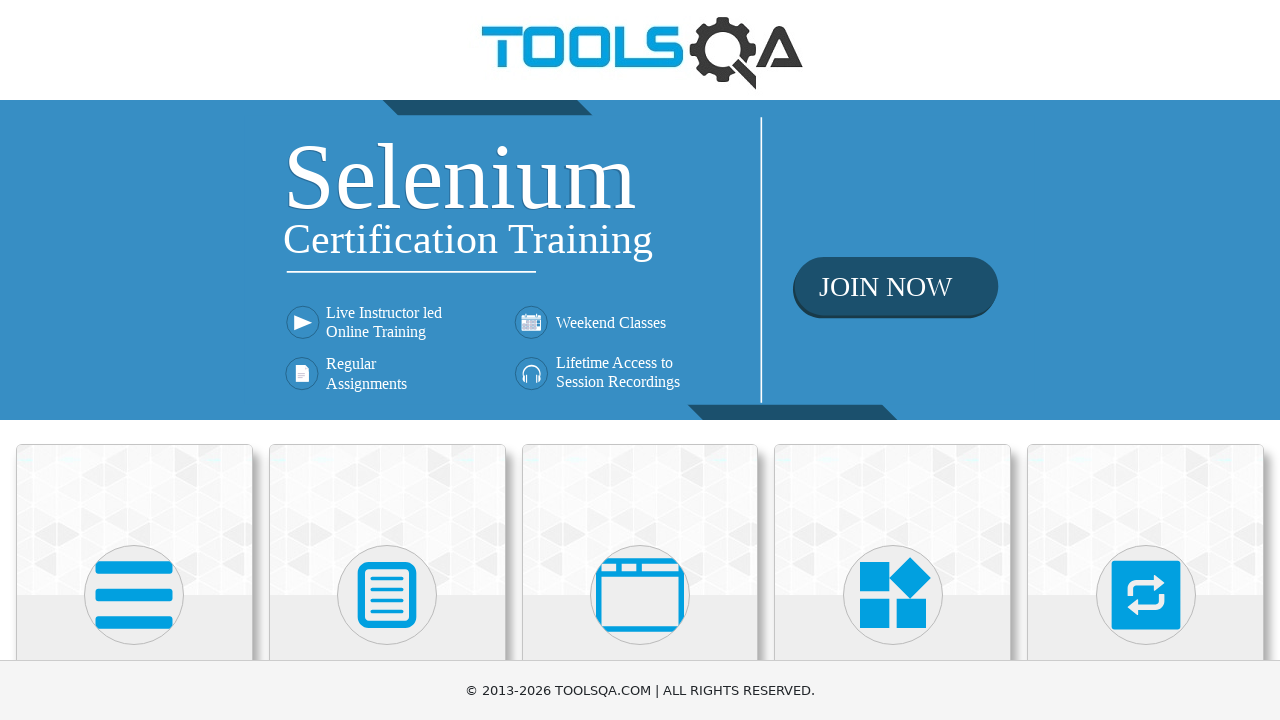

Scrolled down the page using PageDown
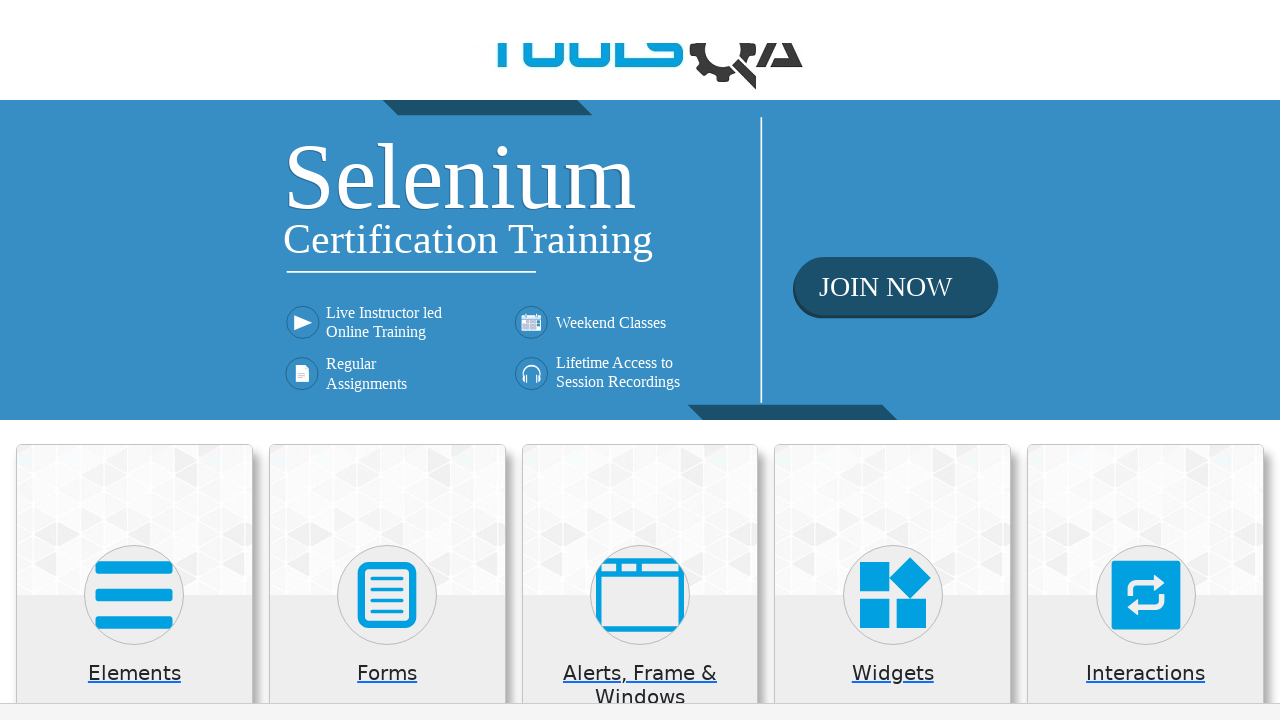

Clicked on the first card (Interactions) at (134, 200) on .card.mt-4.top-card >> nth=0
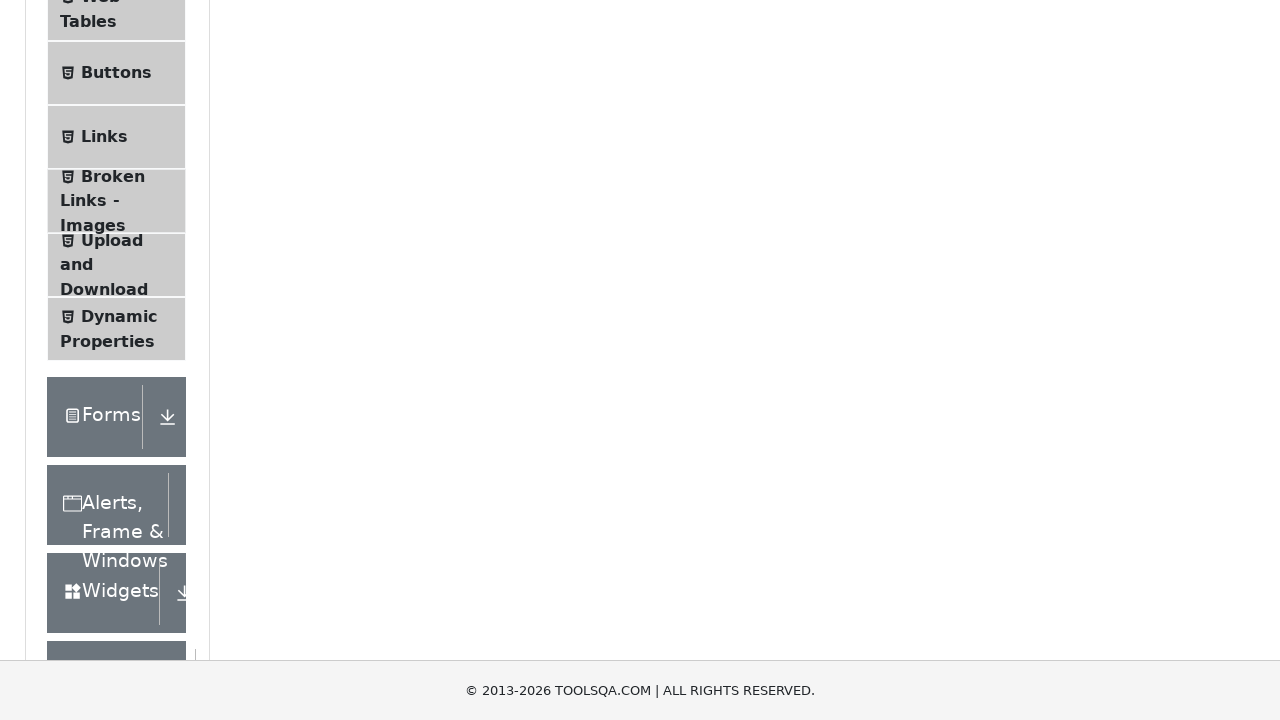

Scrolled down the page again using PageDown
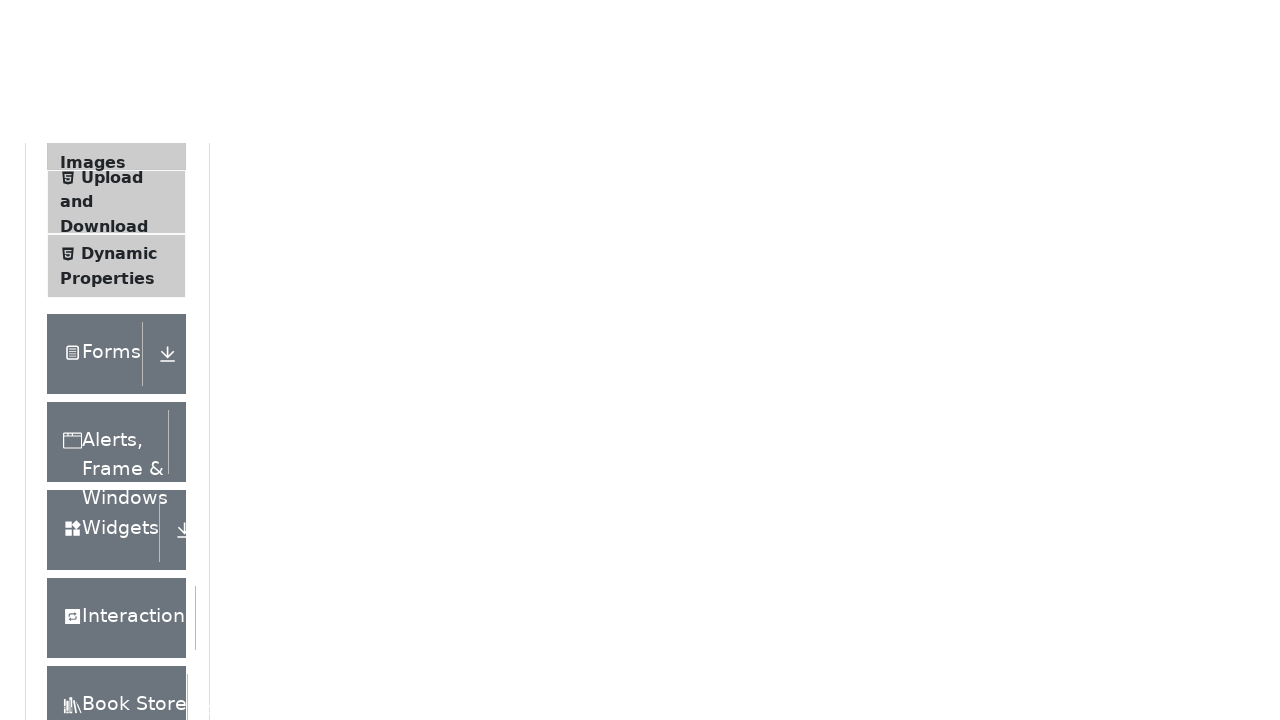

Left panel became visible
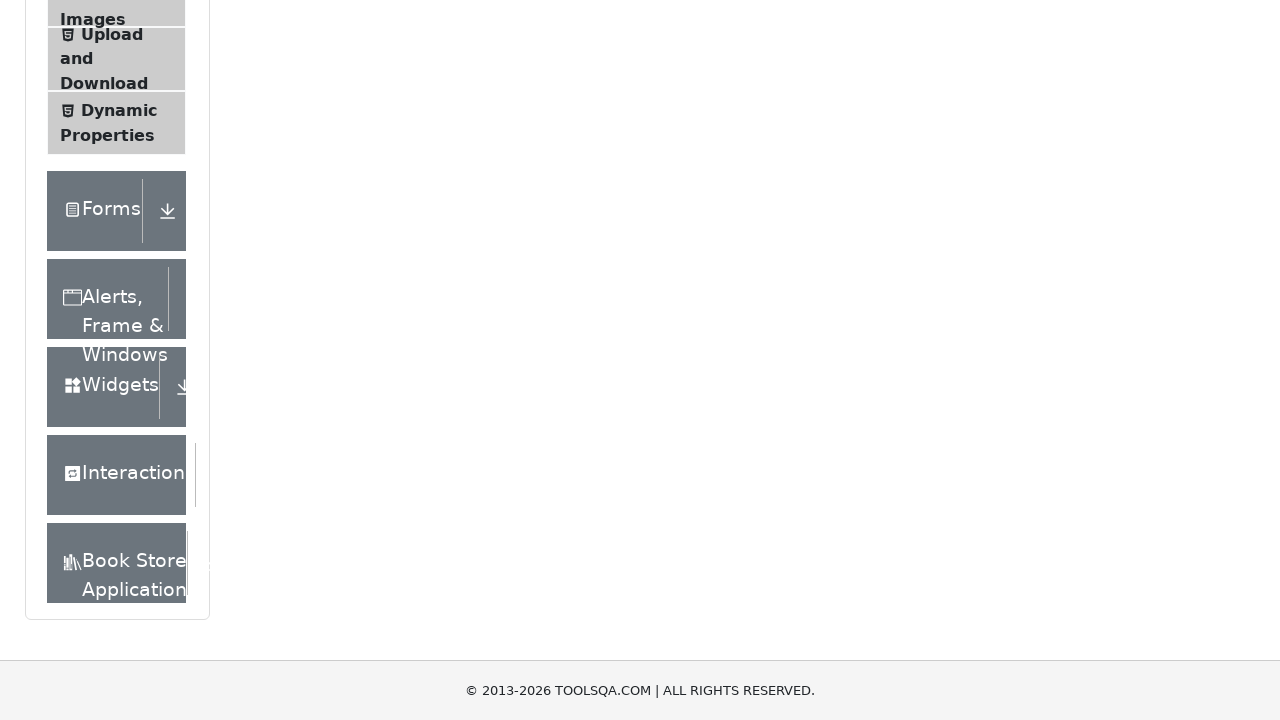

Clicked on the 5th menu item (Droppable section) in left panel at (116, 360) on .left-pannel .menu-list > li >> nth=4
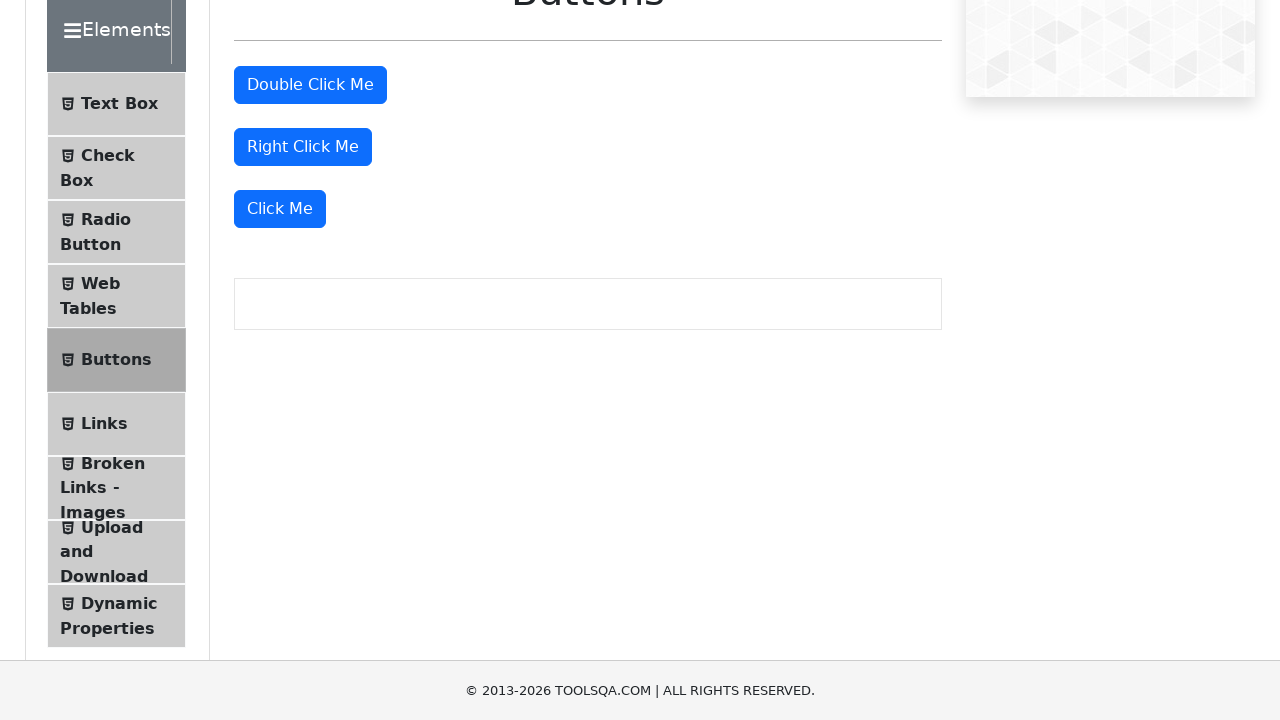

Element list expanded and became visible
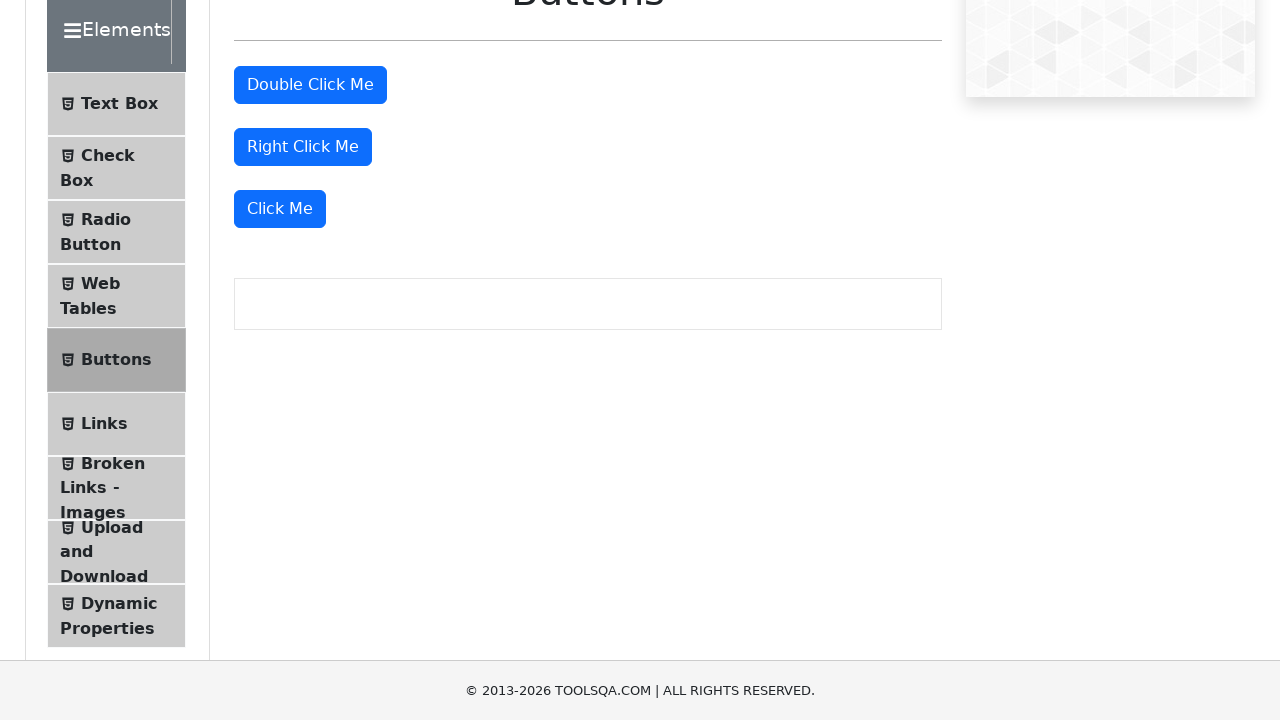

Clicked on the 4th item in the element list at (116, 296) on .element-list.collapse.show ul li >> nth=3
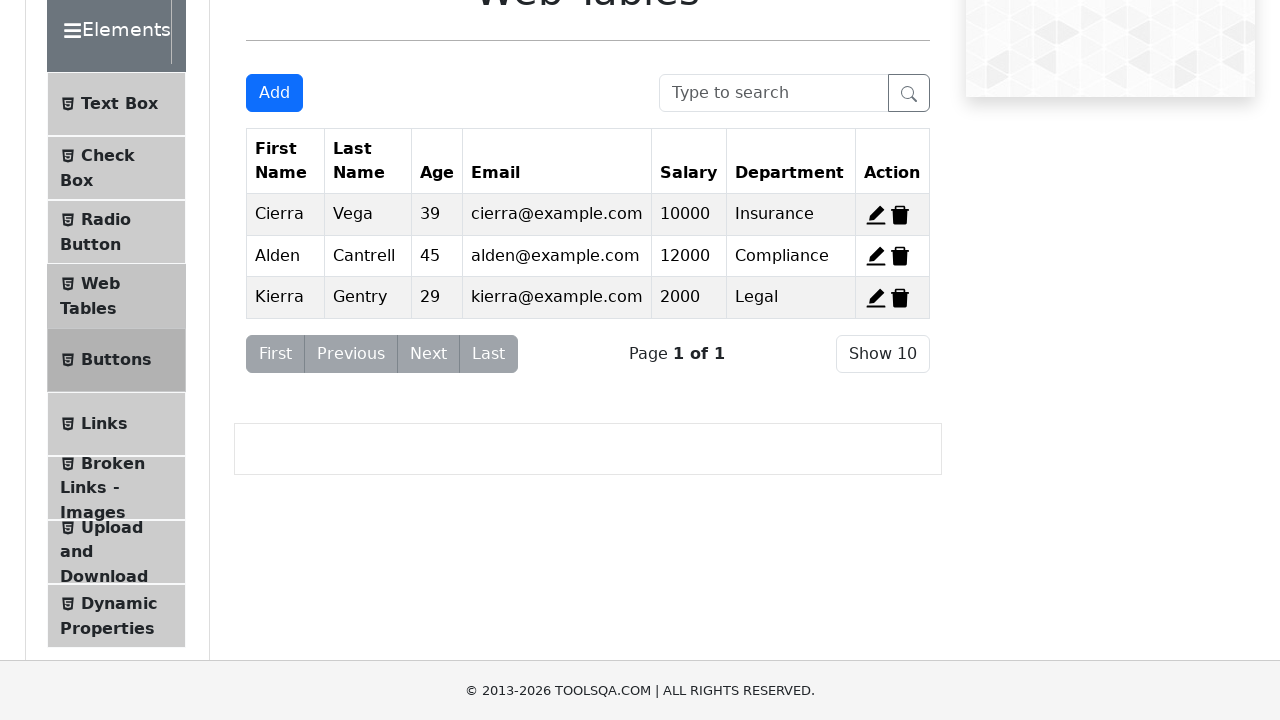

Page content finished loading (networkidle)
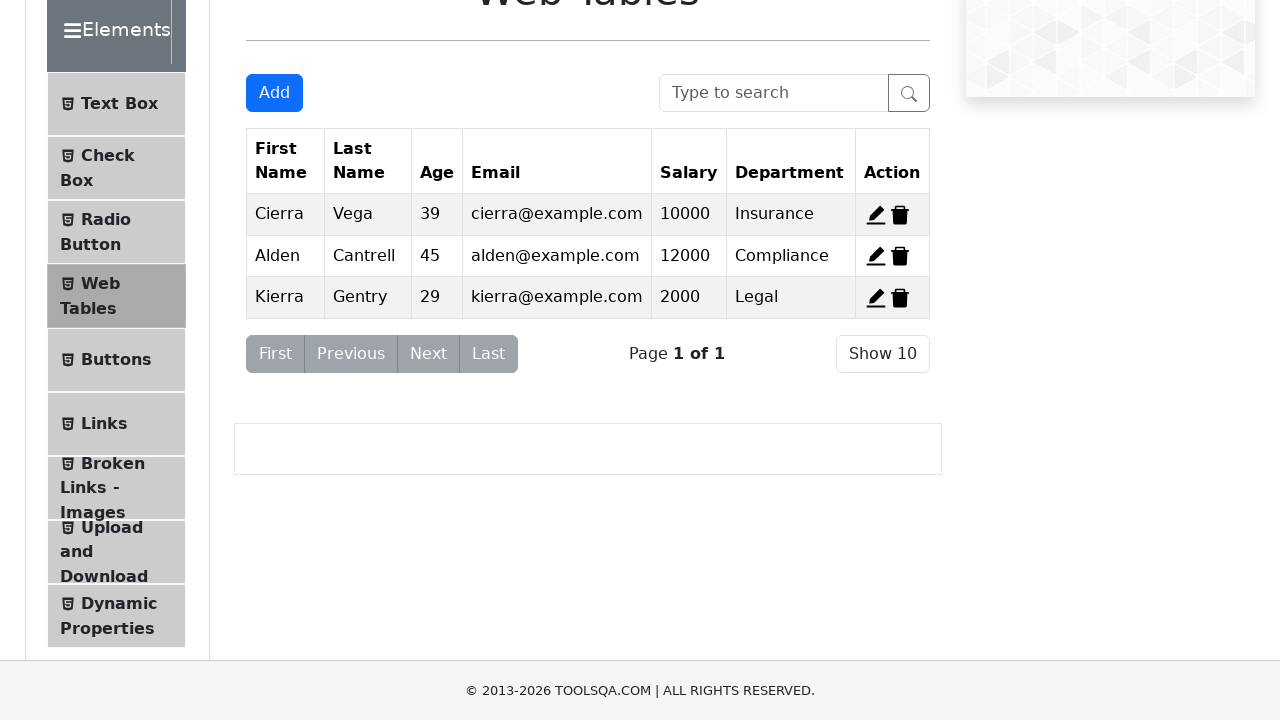

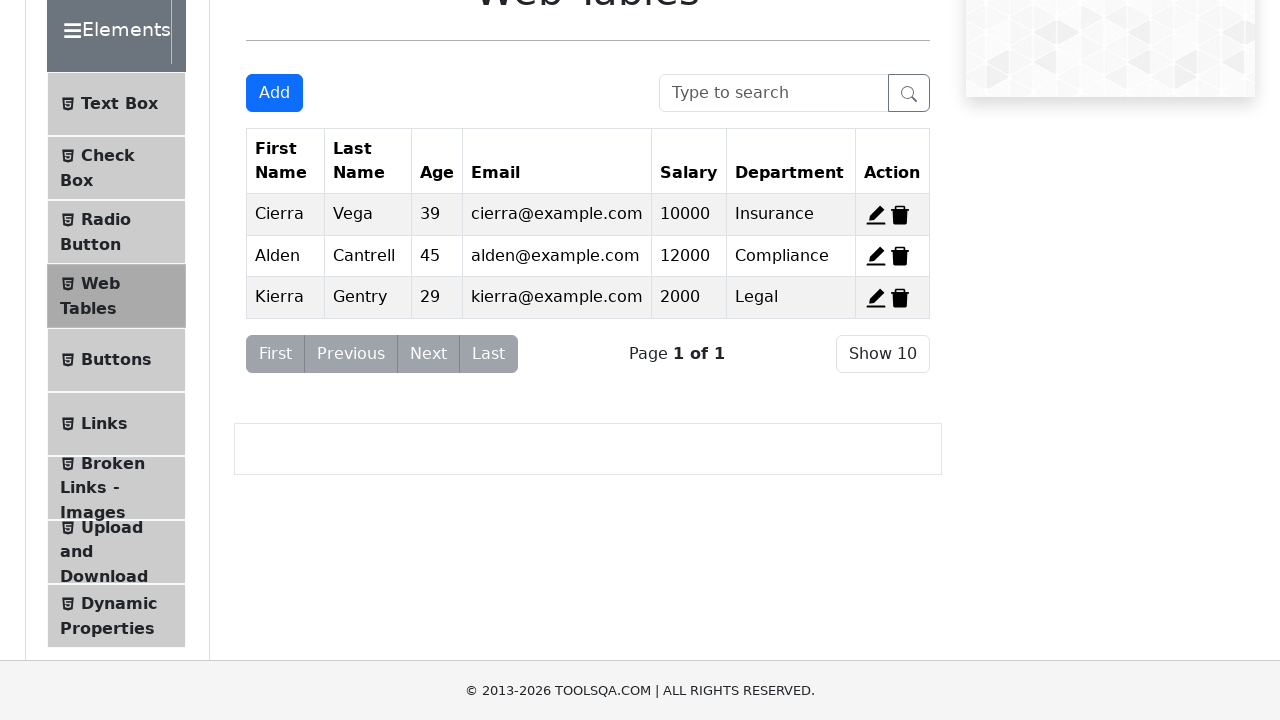